Tests a form submission on DemoQA by filling in name, email, and address fields then submitting the form

Starting URL: https://demoqa.com/text-box

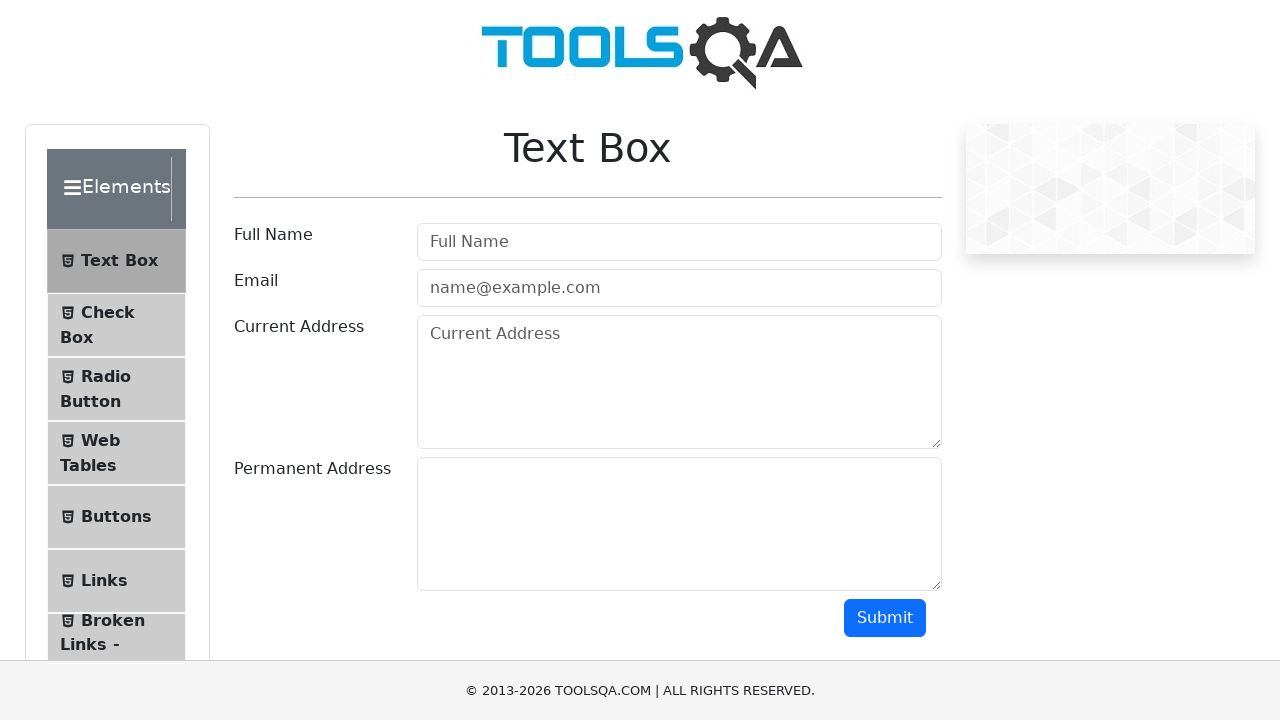

Navigated to DemoQA text box form page
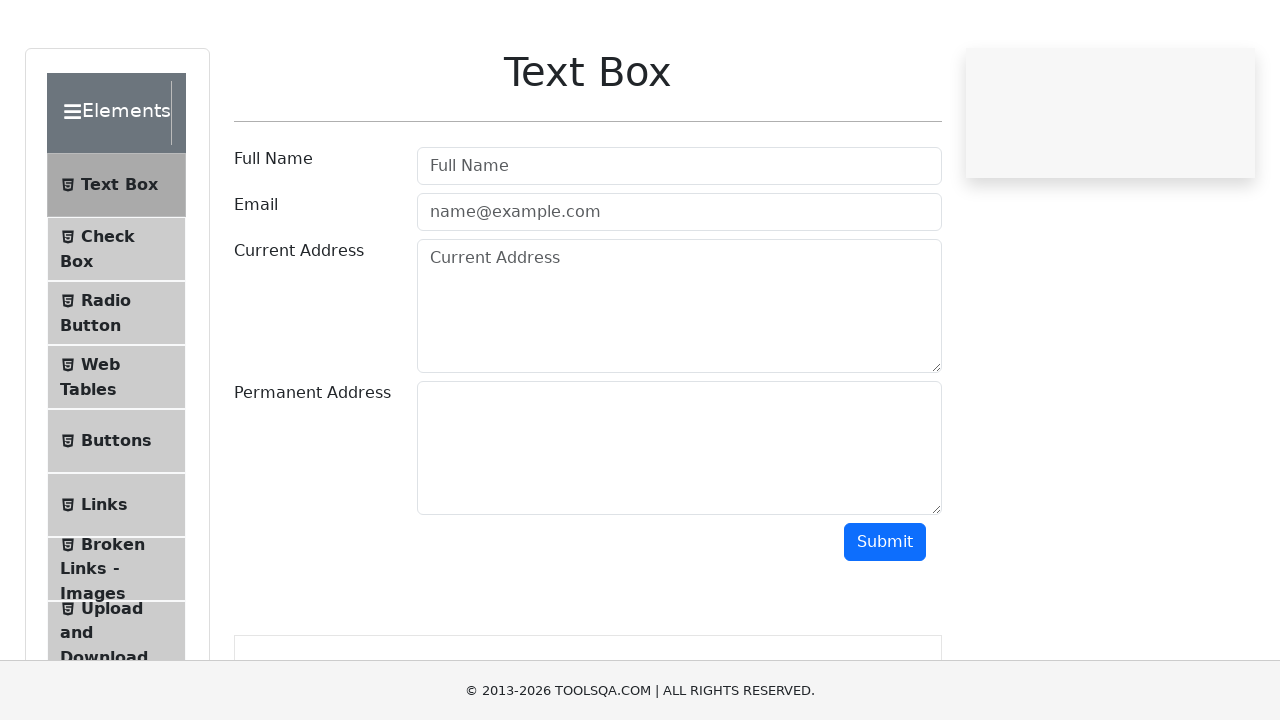

Filled username field with 'Fer' on //input[contains(@id,'userName')]
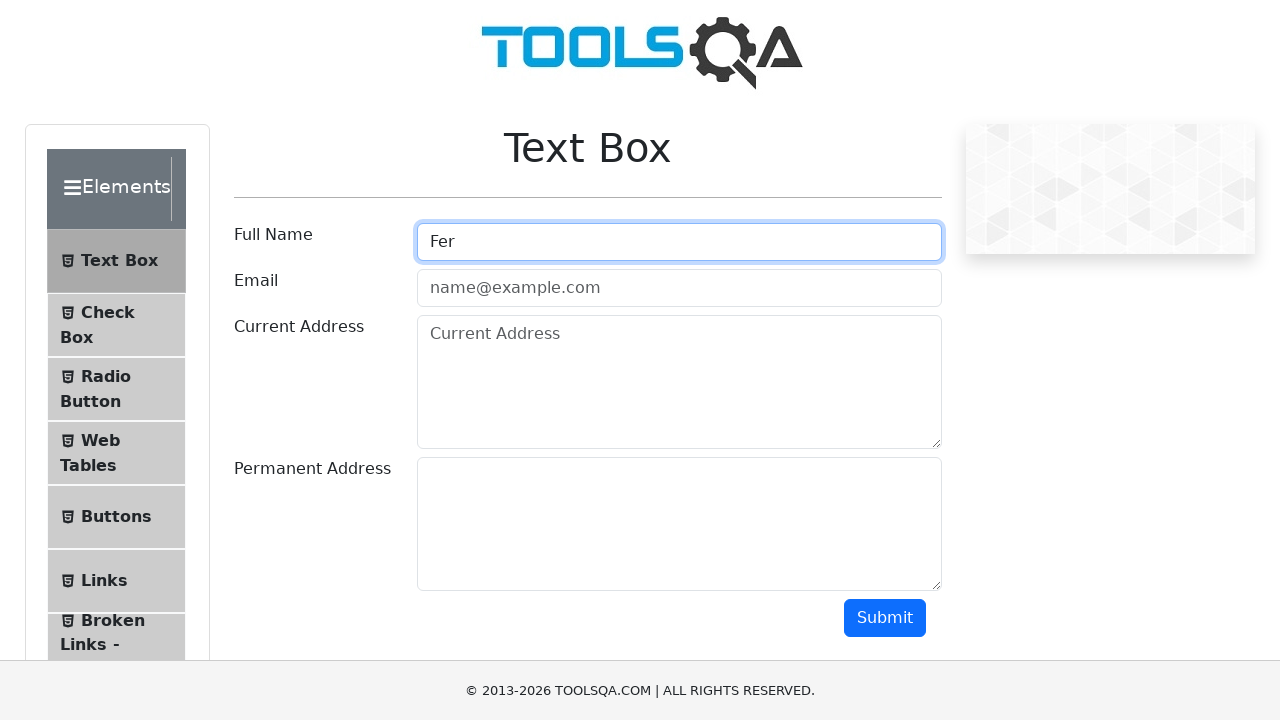

Filled email field with 'coso@coso.com' on //input[contains(@id,'userEmail')]
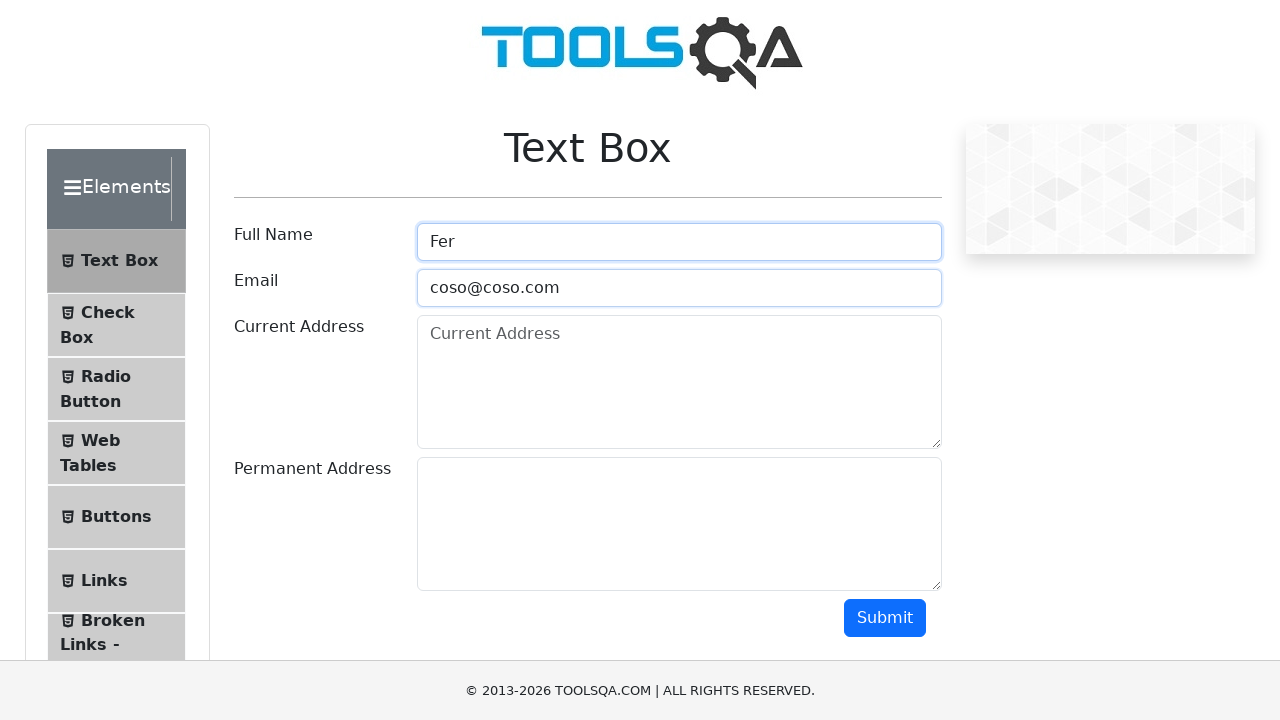

Filled current address field with 'Tres de Febrero' on //*[@id='currentAddress']
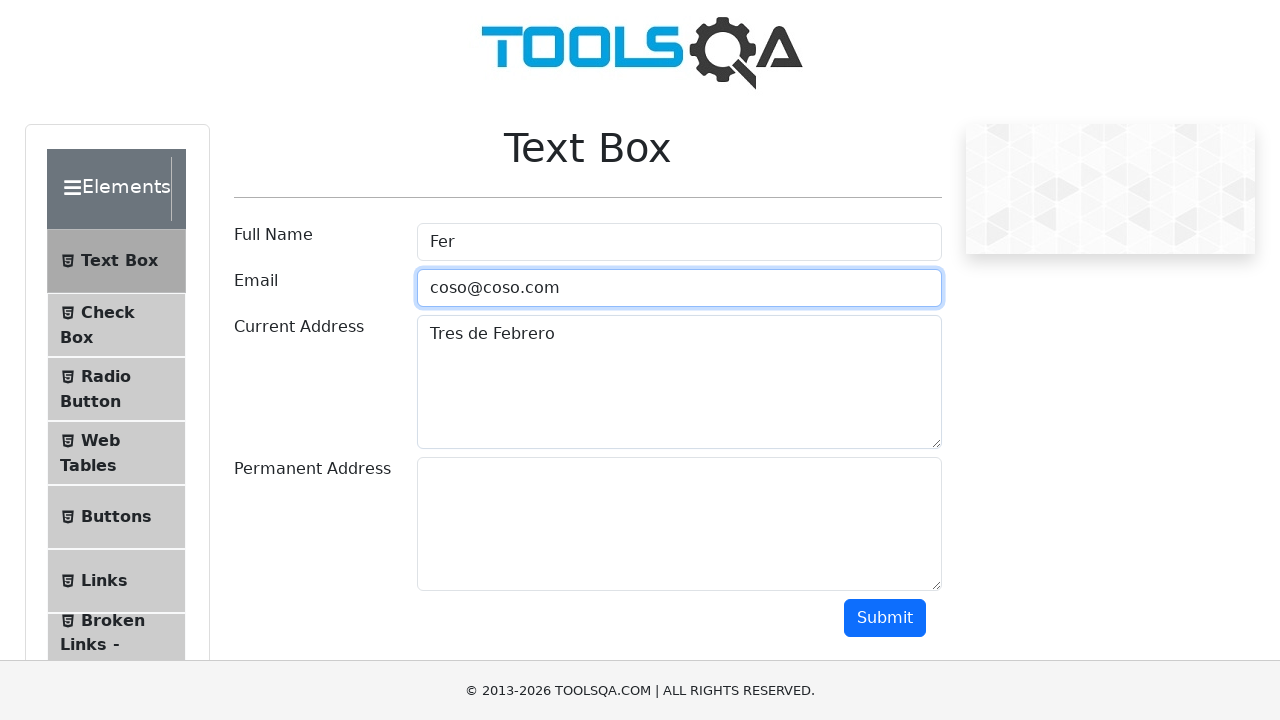

Filled permanent address field with 'Martin Coronado' on //*[@id='permanentAddress']
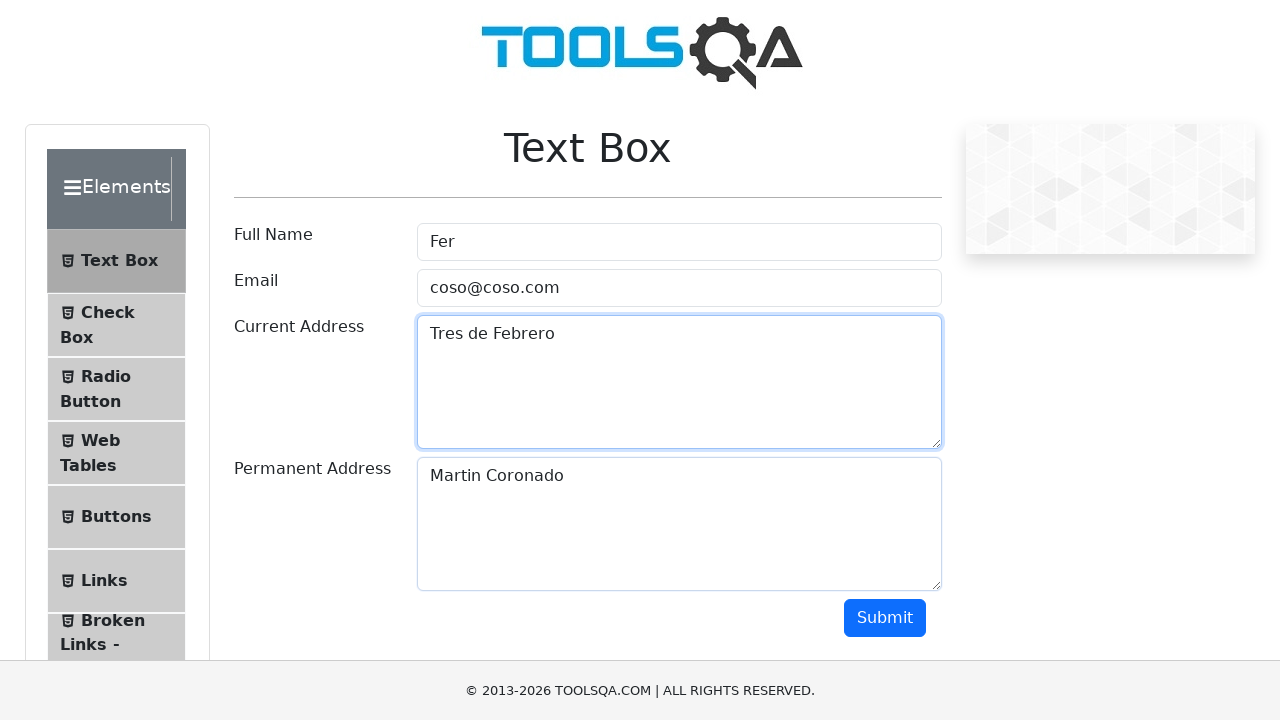

Scrolled down to reveal submit button
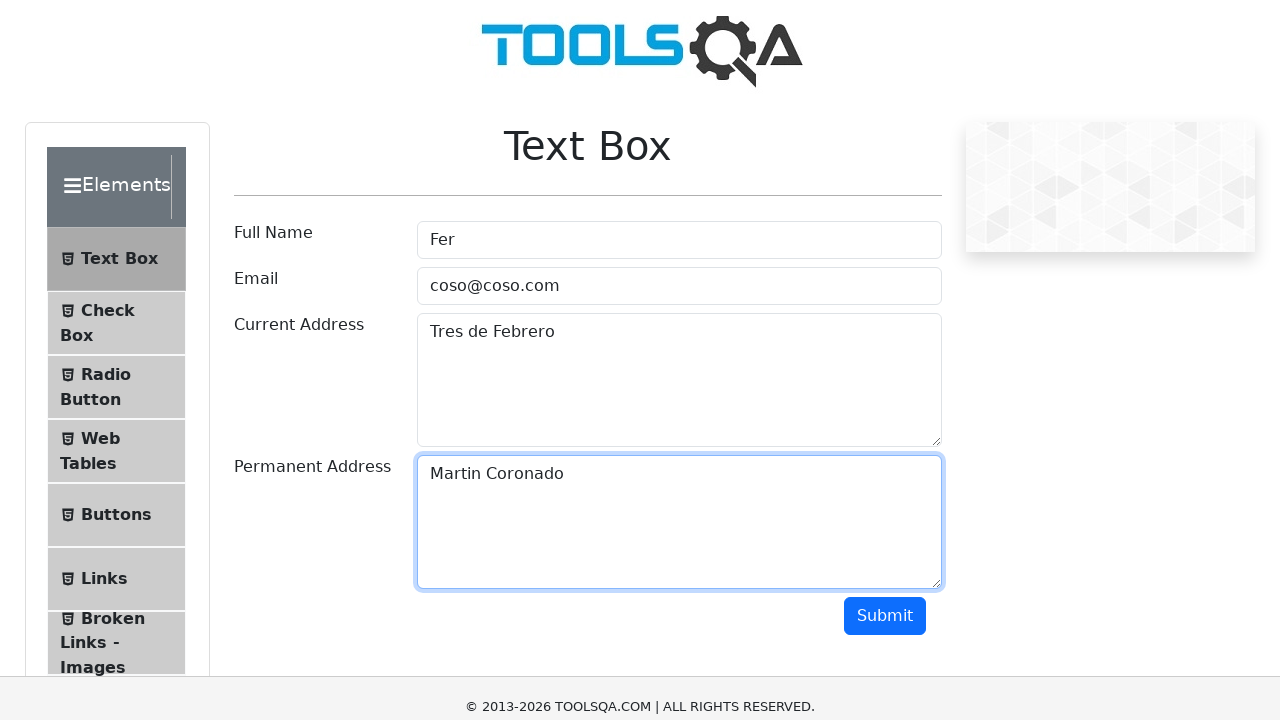

Clicked submit button to submit the form at (885, 118) on xpath=//*[@id='submit']
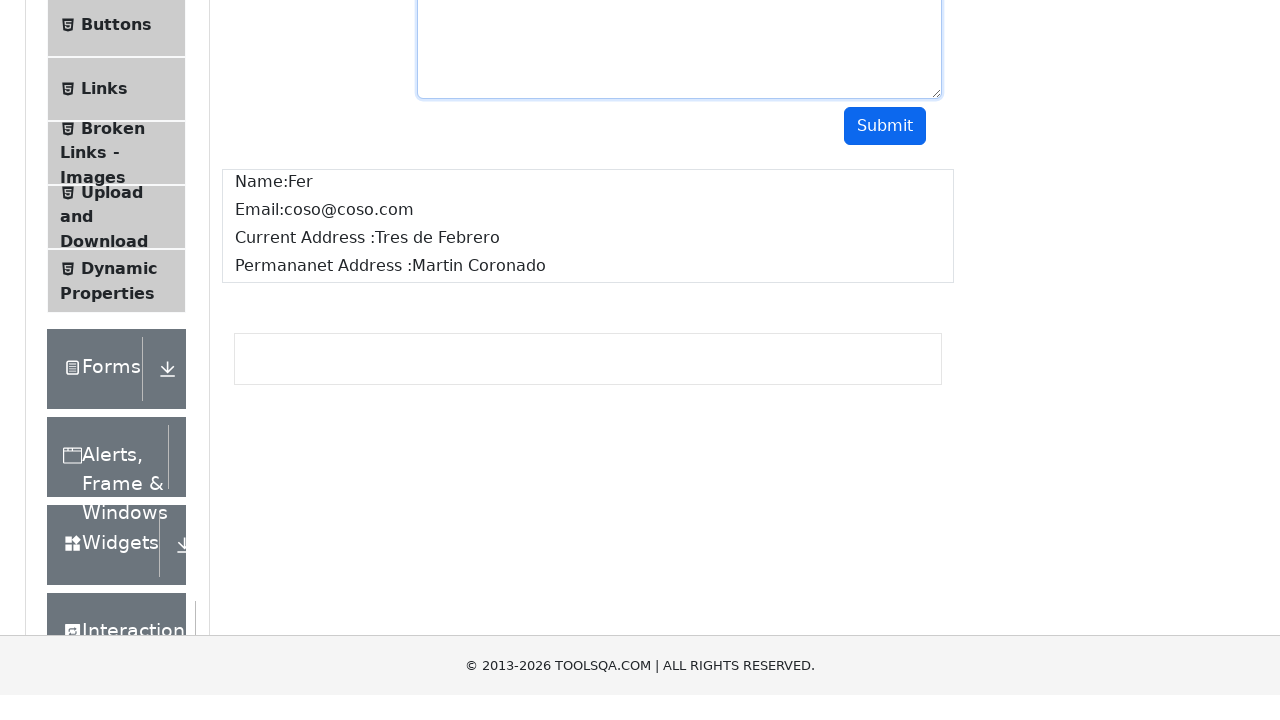

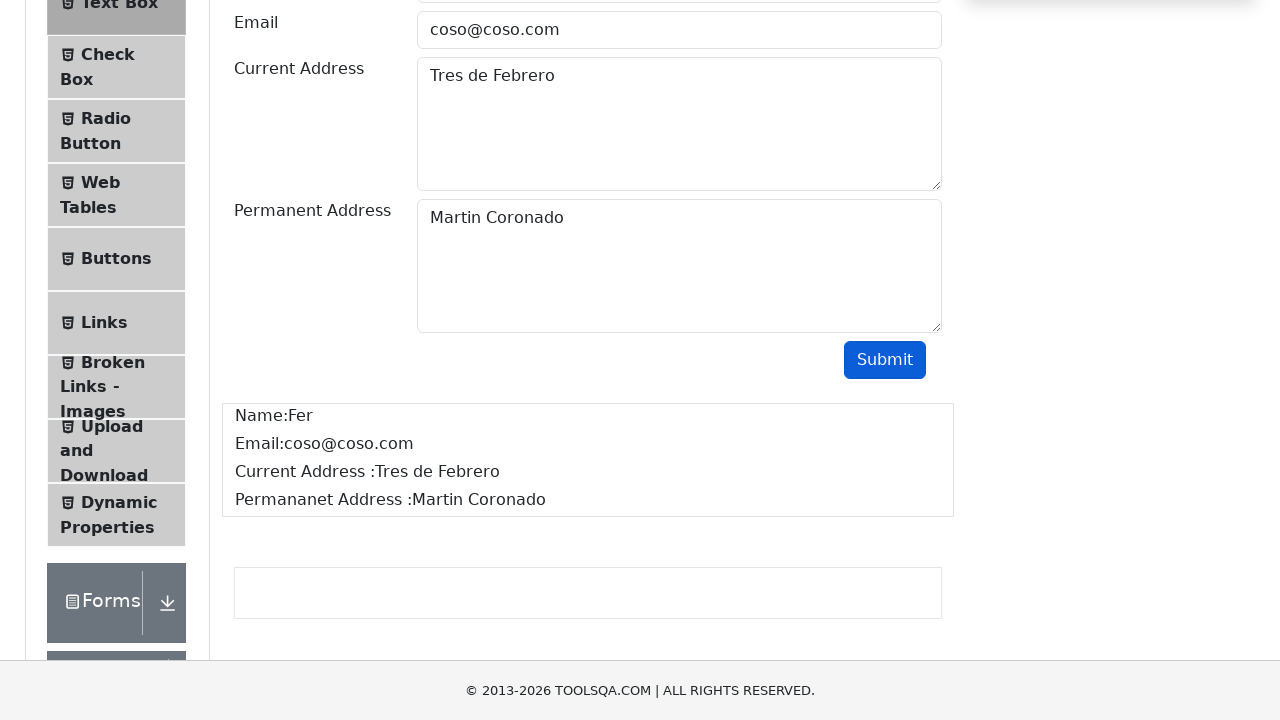